Tests browser navigation by going to a different page, navigating back, and refreshing, then validates the current URL matches the expected dropdown page URL

Starting URL: https://the-internet.herokuapp.com/dropdown

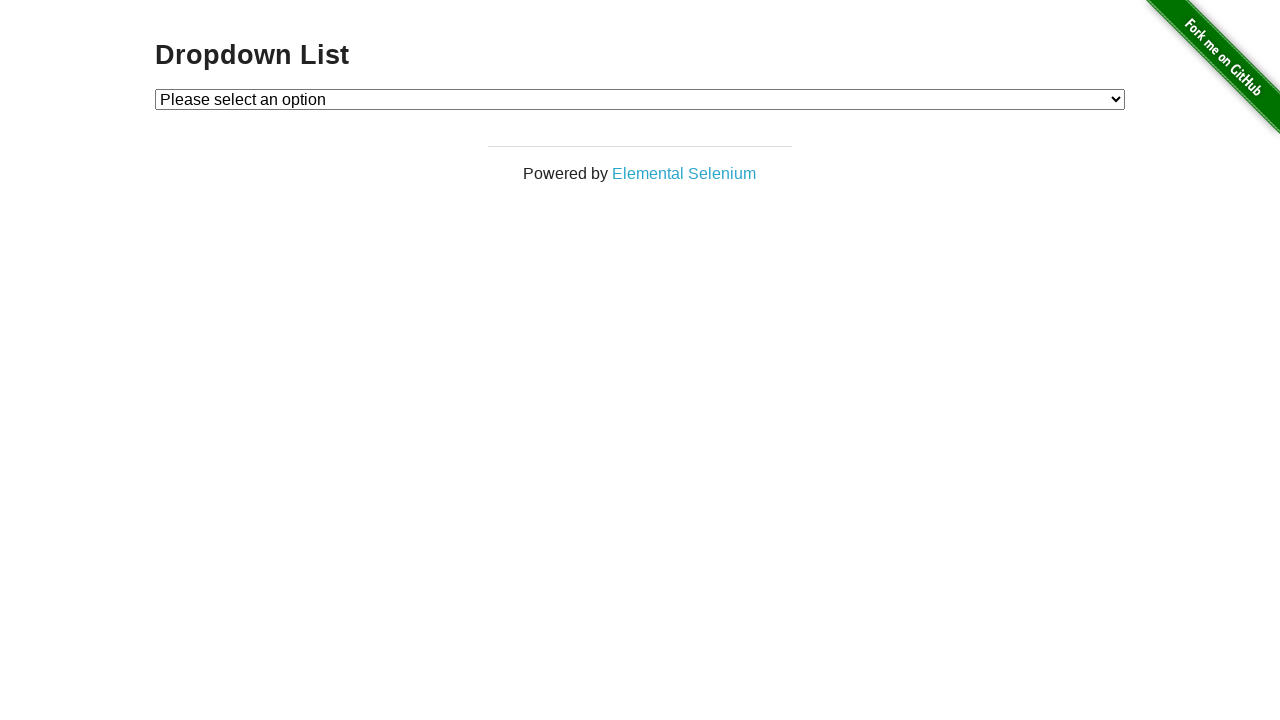

Navigated to the main page at https://the-internet.herokuapp.com/
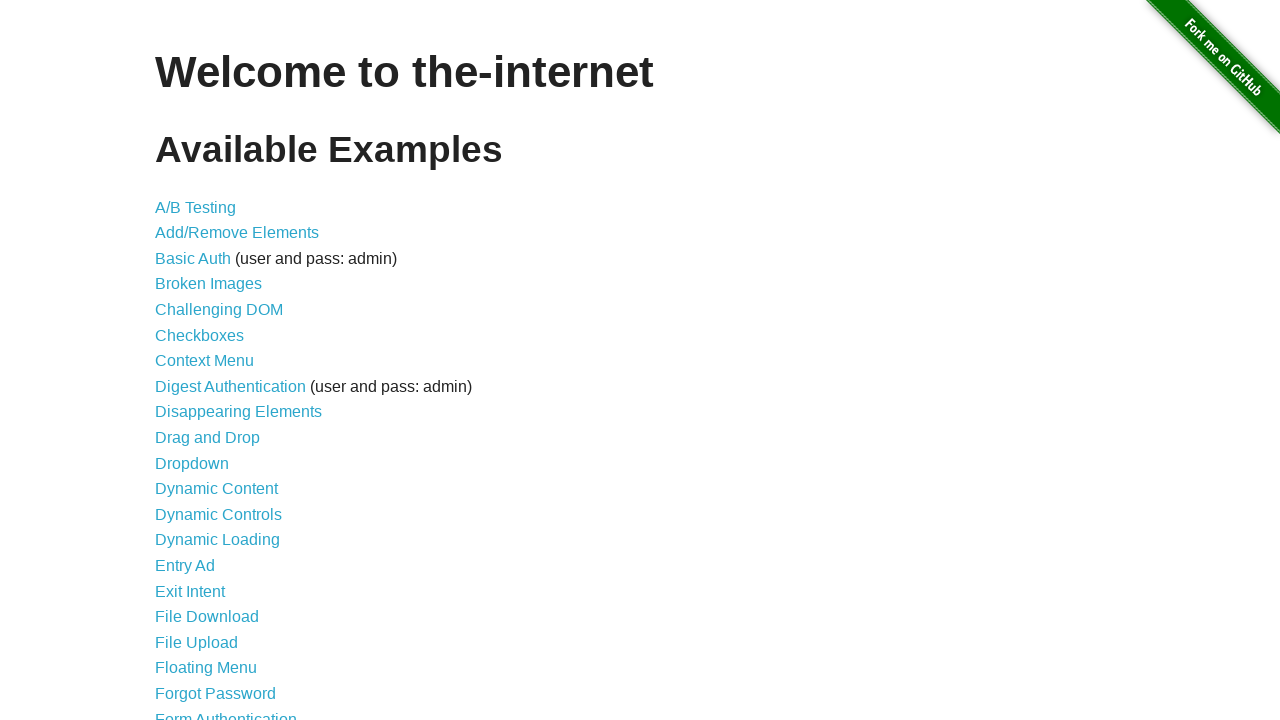

Navigated back to the previous page (dropdown page)
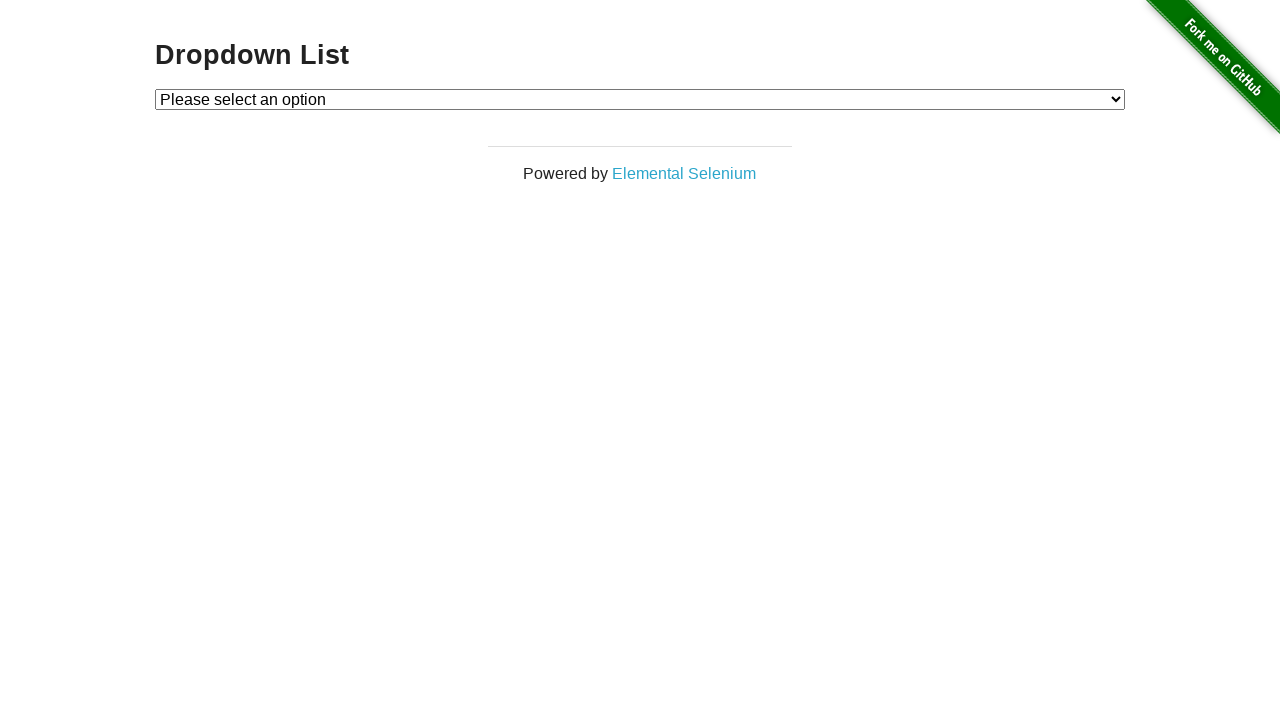

Refreshed the current page
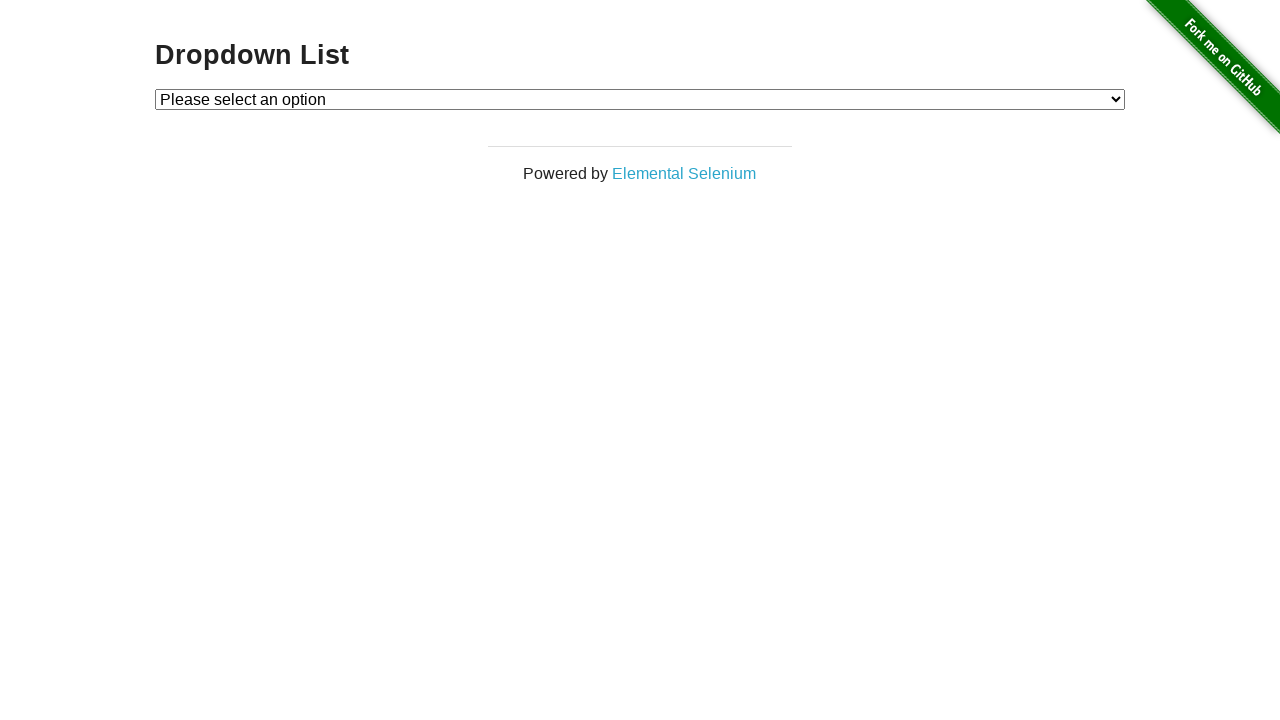

Verified current URL matches expected dropdown page URL
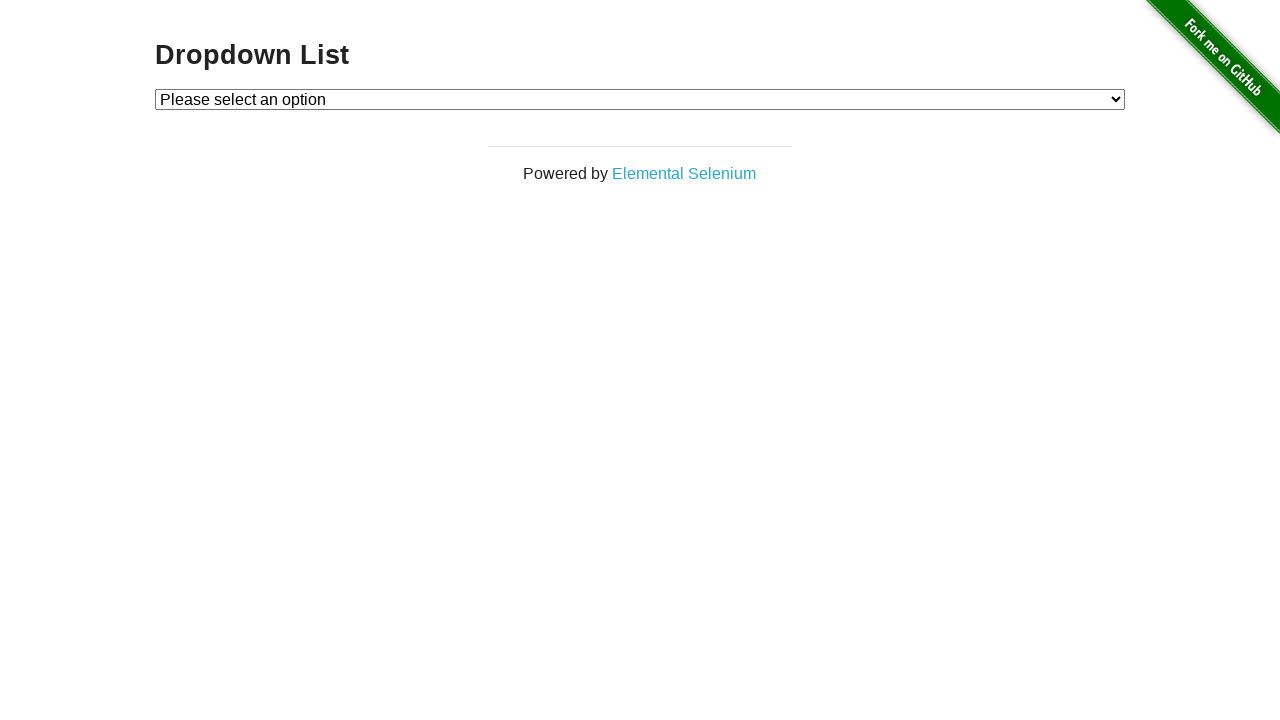

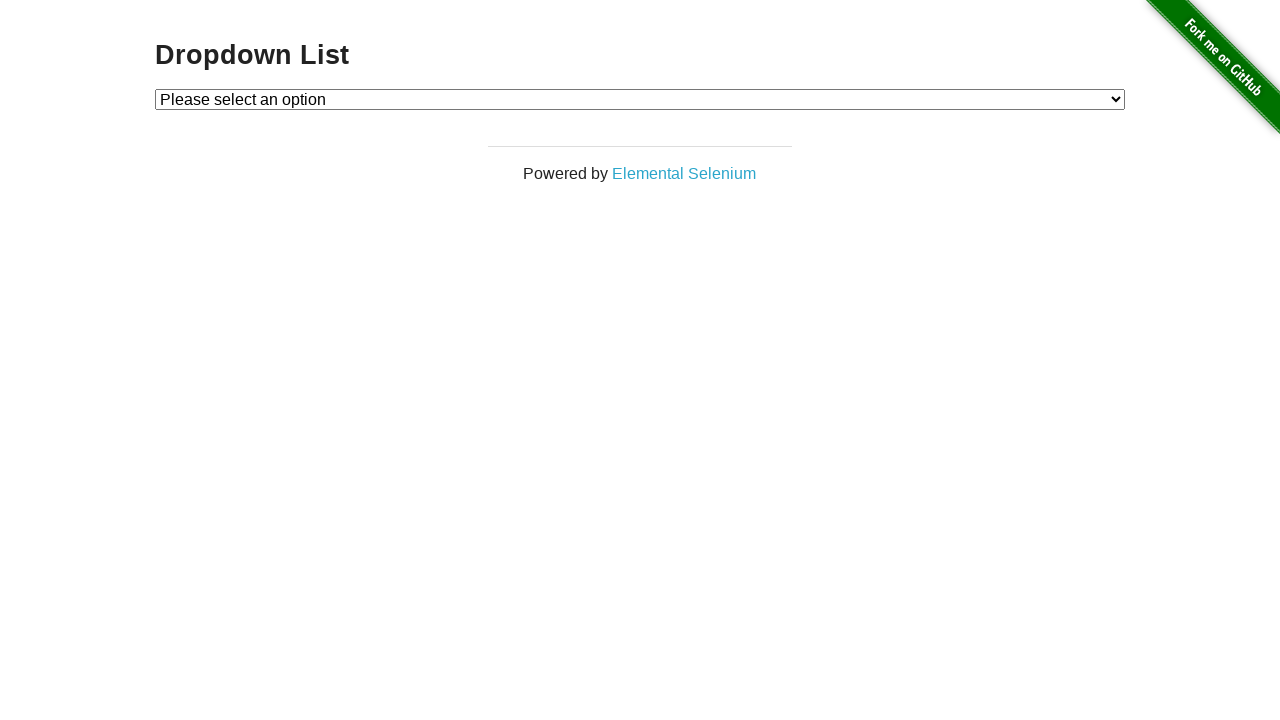